Verifies that the current URL matches the expected OrangeHRM login page URL

Starting URL: https://opensource-demo.orangehrmlive.com/web/index.php/auth/login

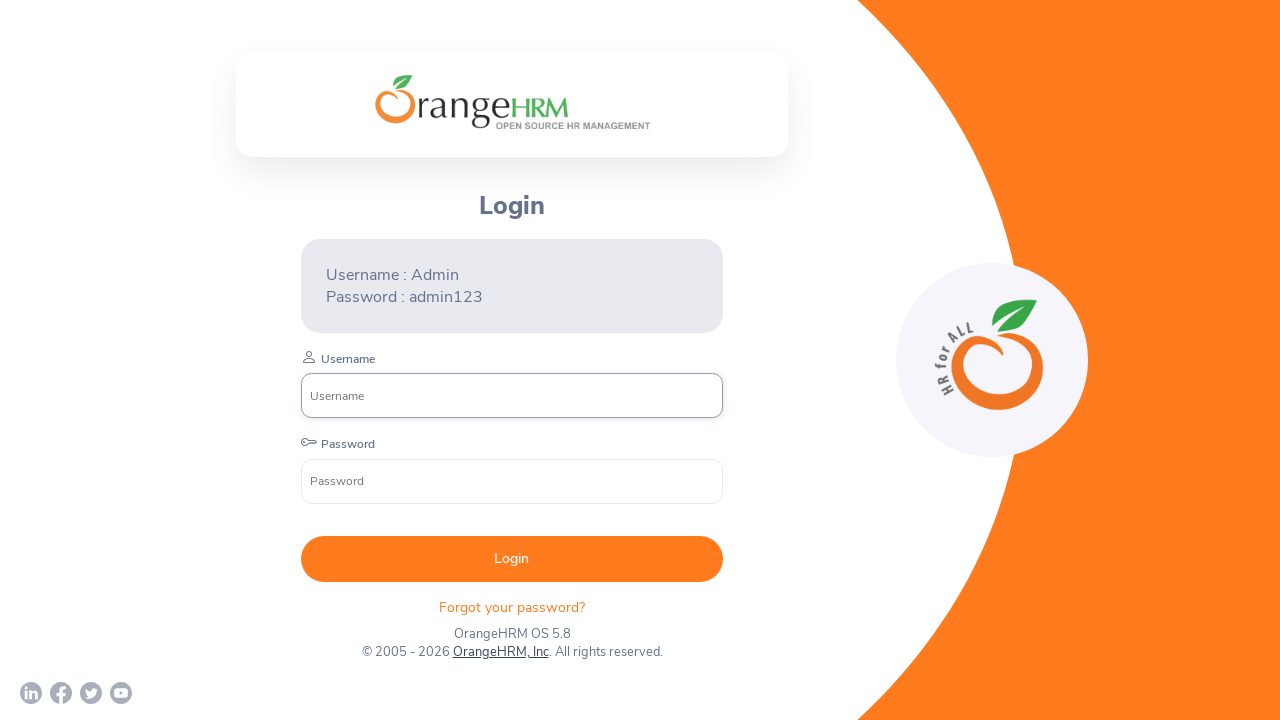

Page loaded - DOM content ready
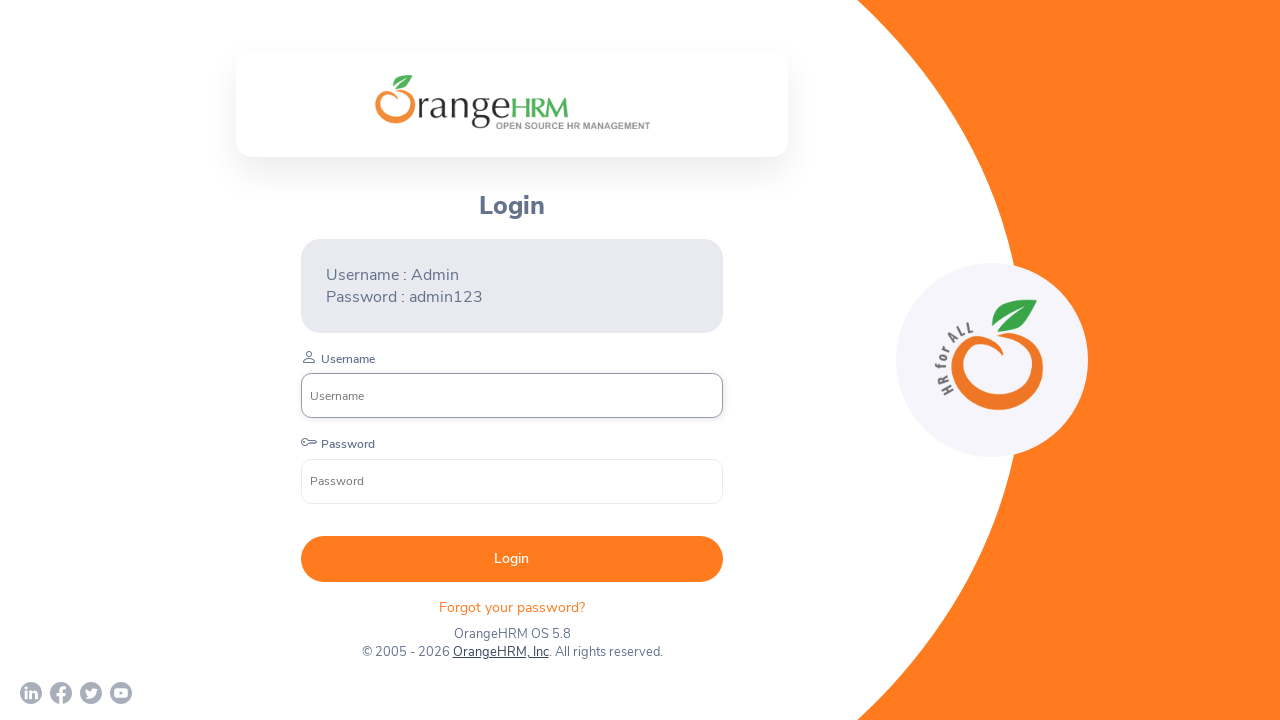

Verified current URL matches expected OrangeHRM login page URL
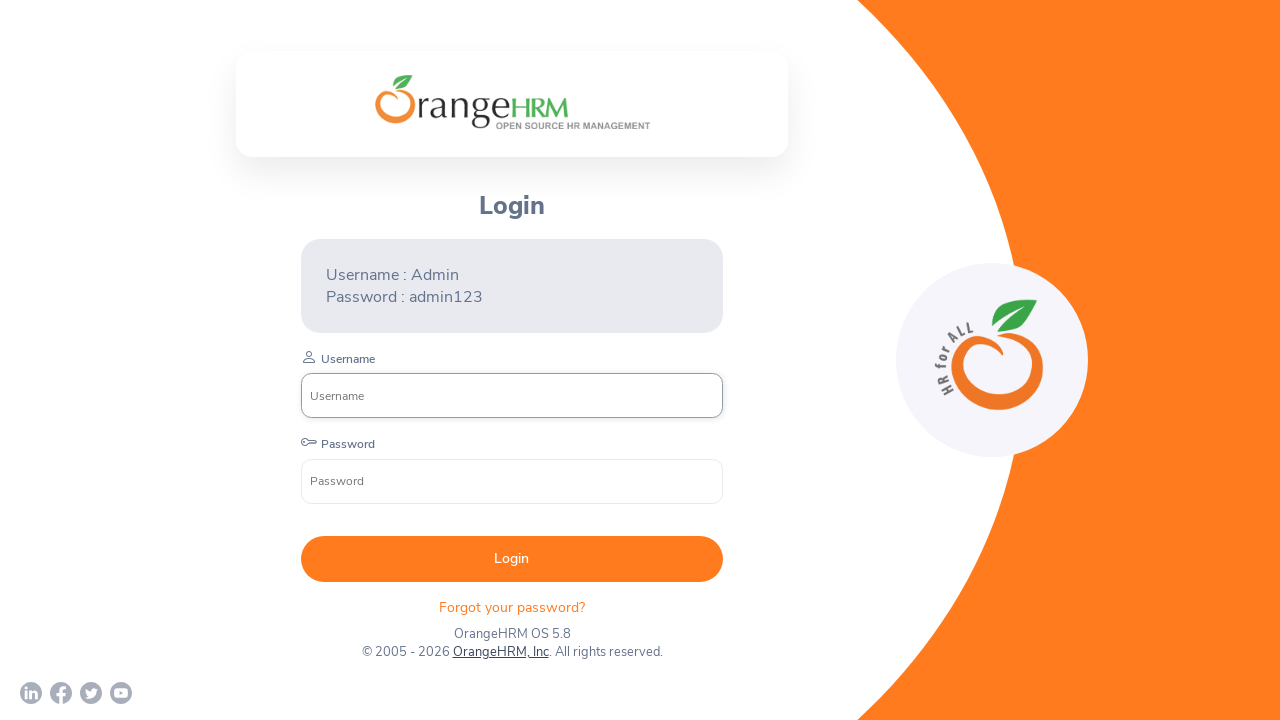

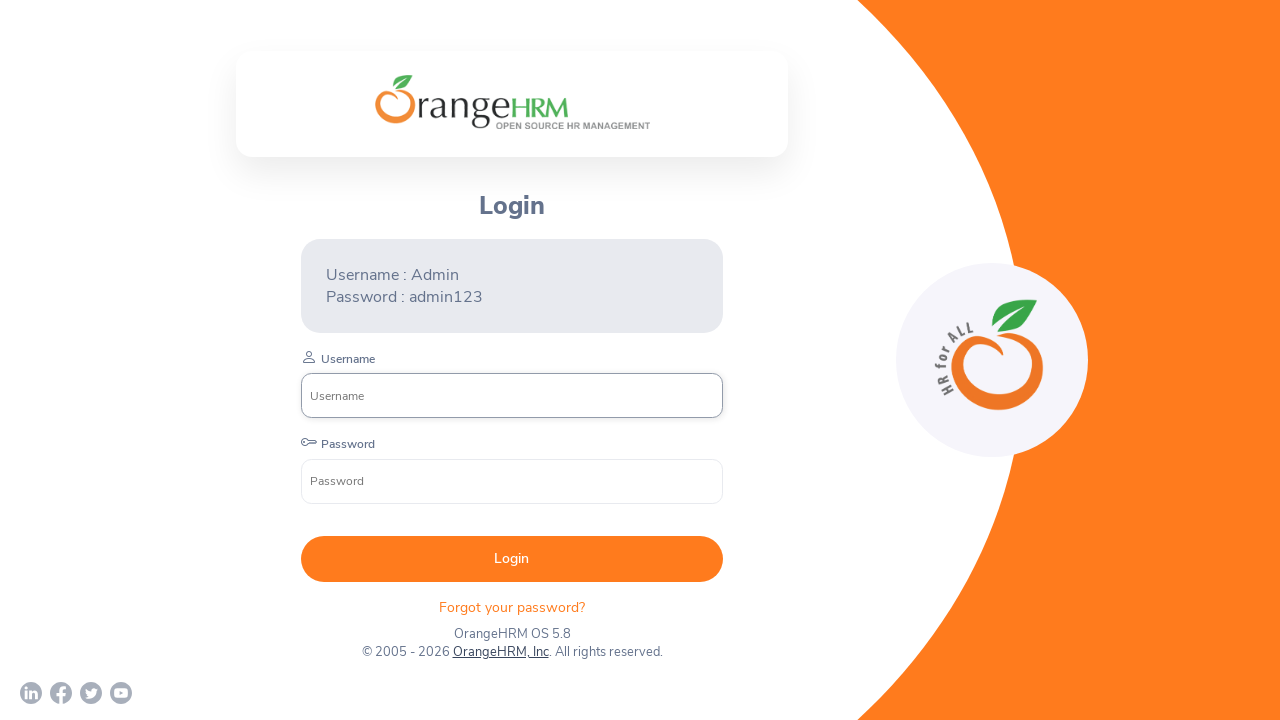